Tests checkbox functionality on a form by selecting specific checkboxes and verifying their selection states

Starting URL: https://testotomasyonu.com/form

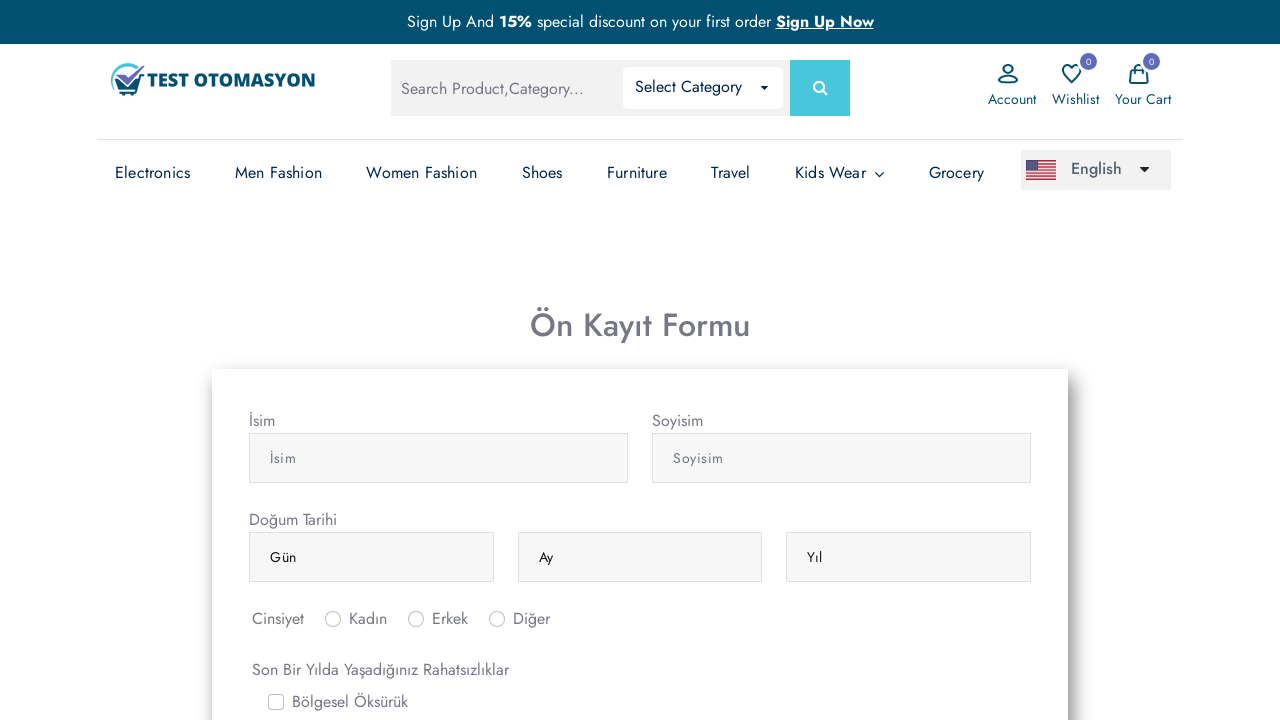

Clicked 'Sirt Agrisi' (Back Pain) checkbox at (276, 360) on #gridCheck5
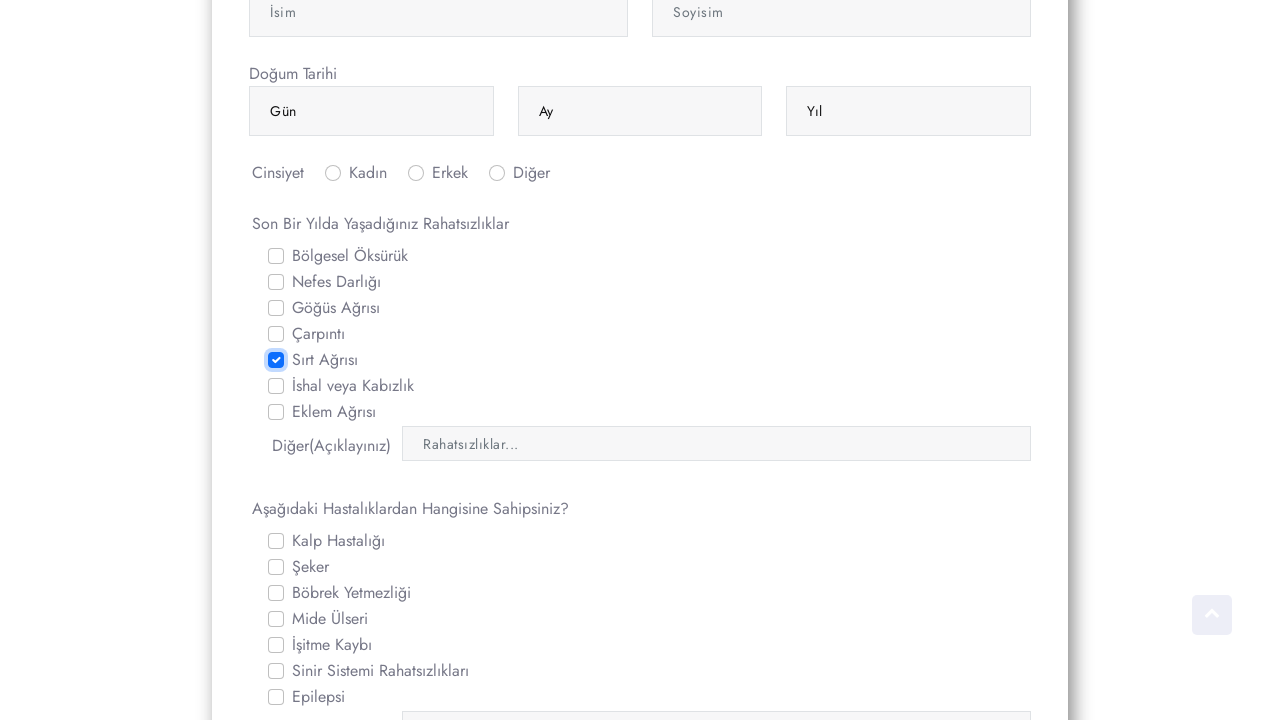

Clicked 'Carpinti' (Palpitation) checkbox at (276, 334) on #gridCheck4
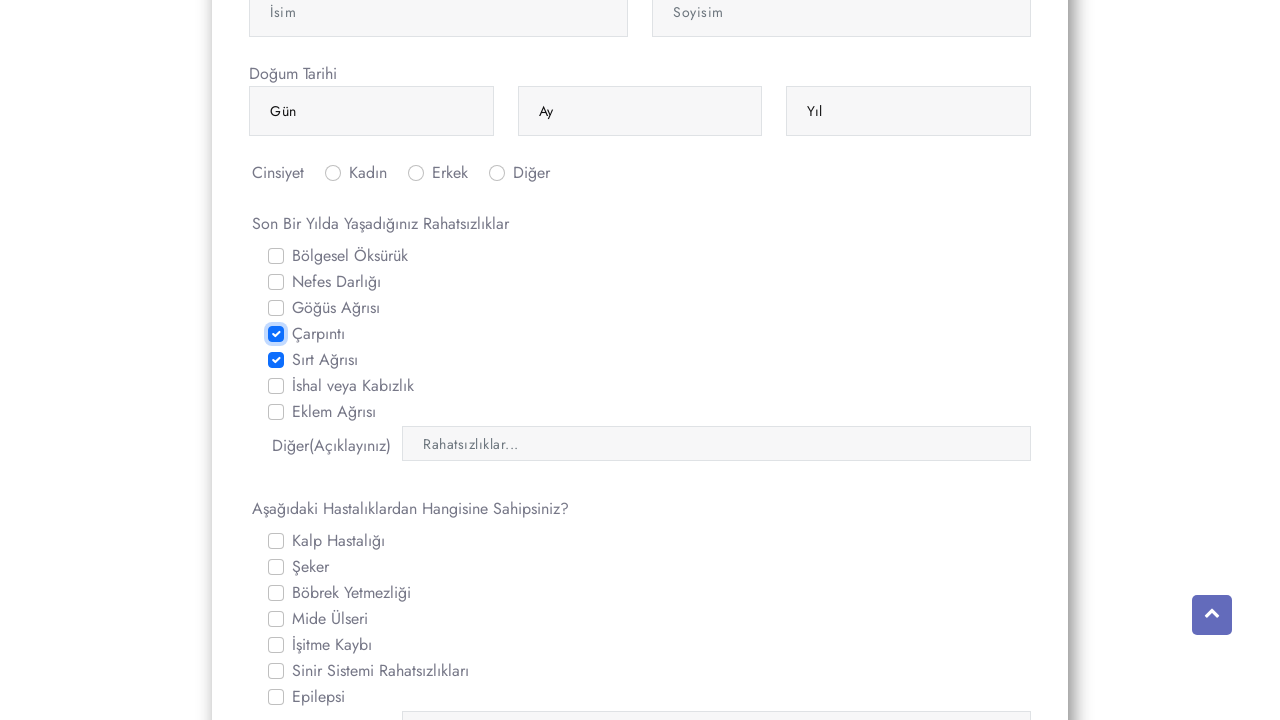

Verified 'Sirt Agrisi' checkbox is selected
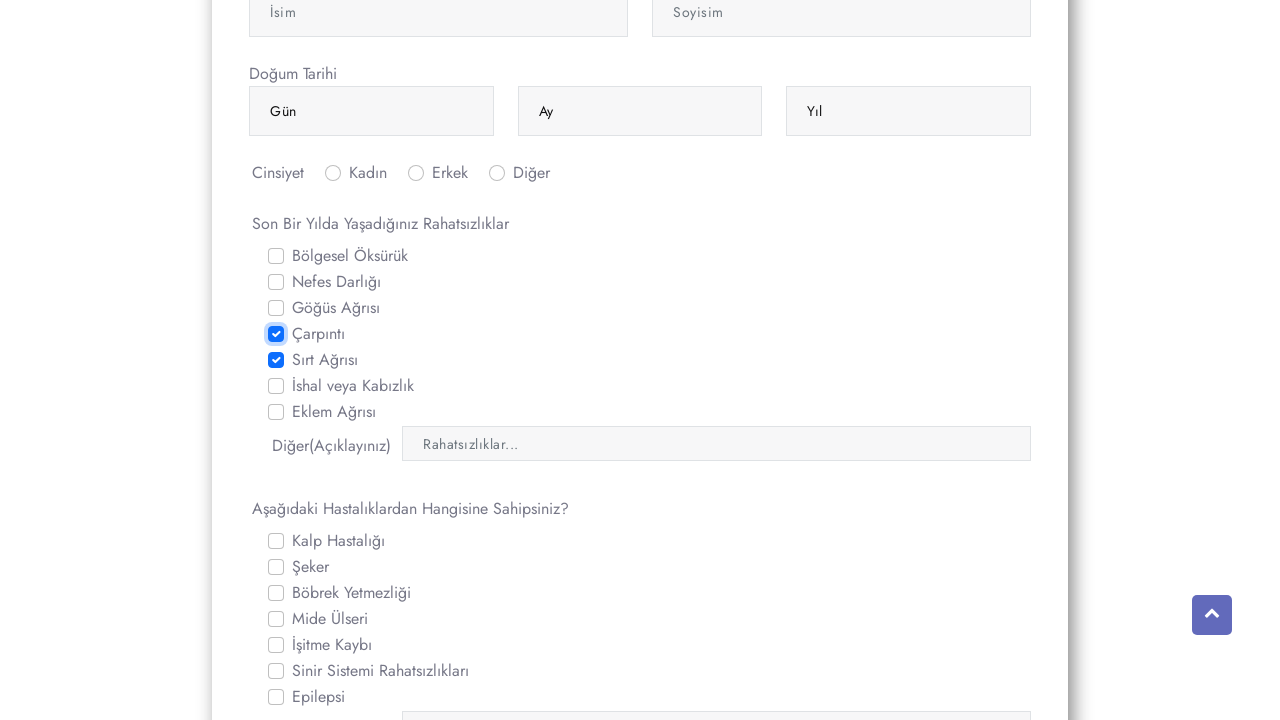

Verified 'Carpinti' checkbox is selected
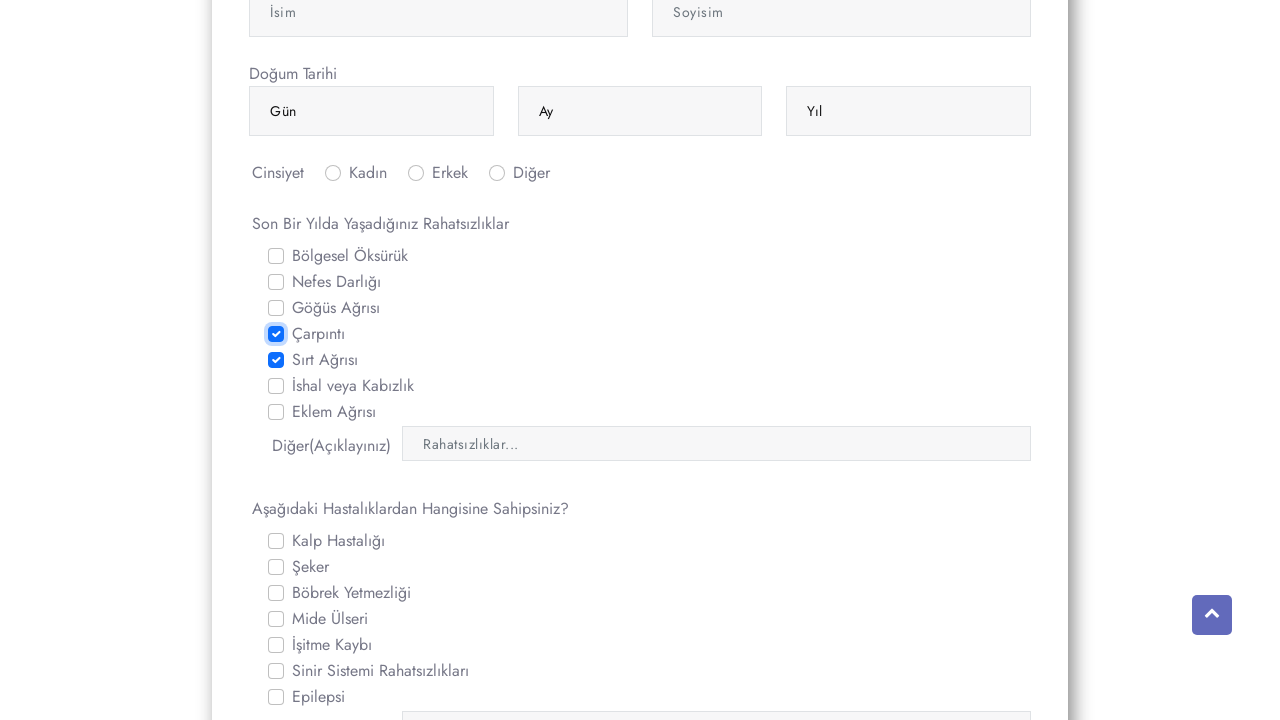

Scrolled down to reveal additional checkboxes
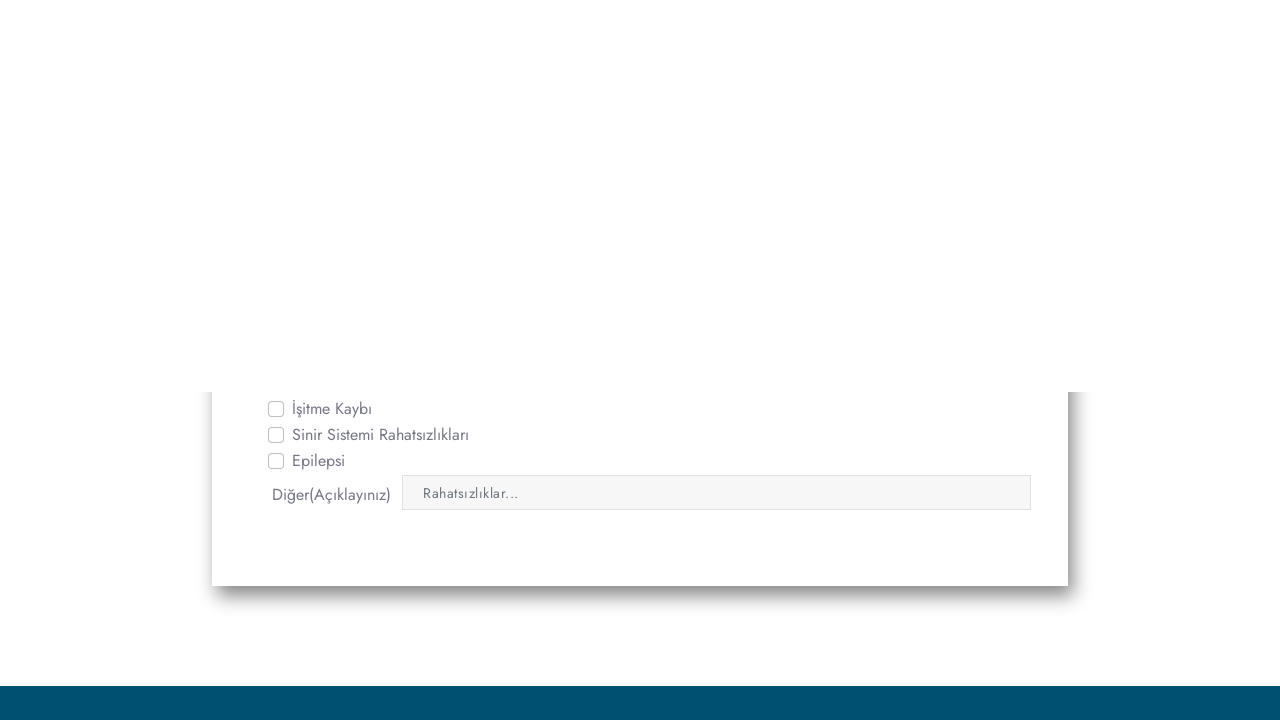

Verified 'Seker' (Diabetes) checkbox is not selected
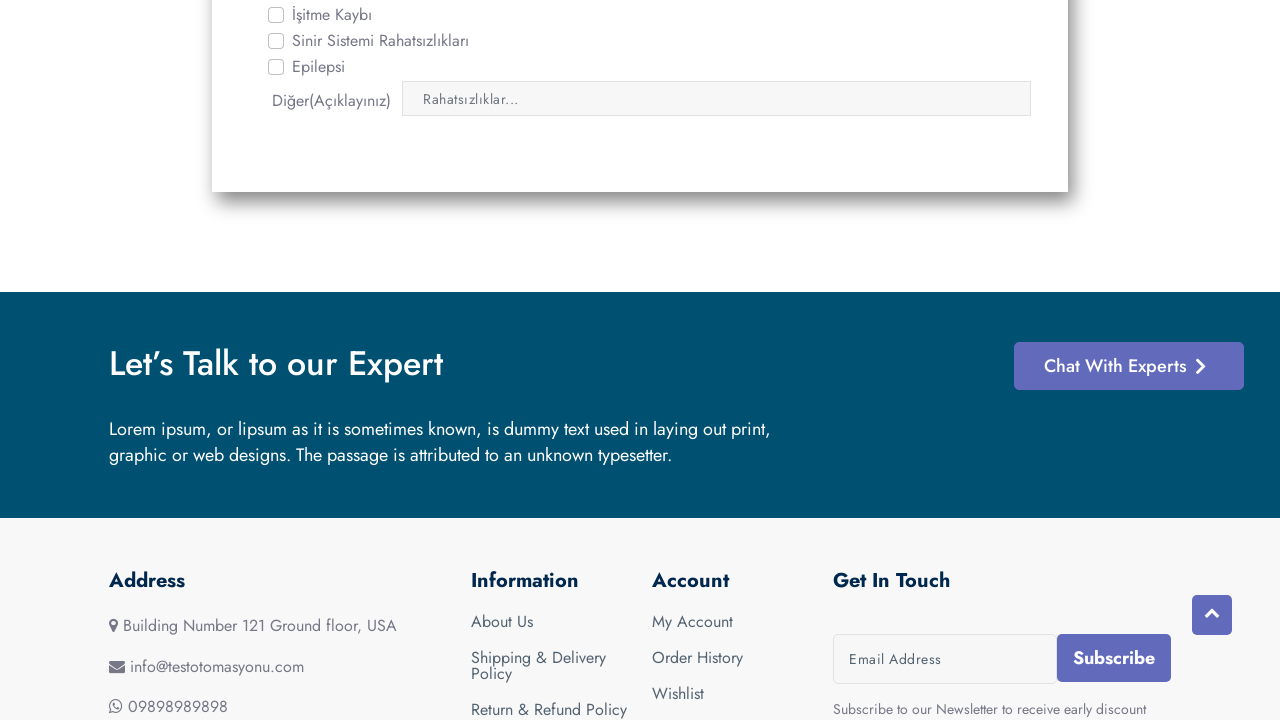

Verified 'Epilepsi' (Epilepsy) checkbox is not selected
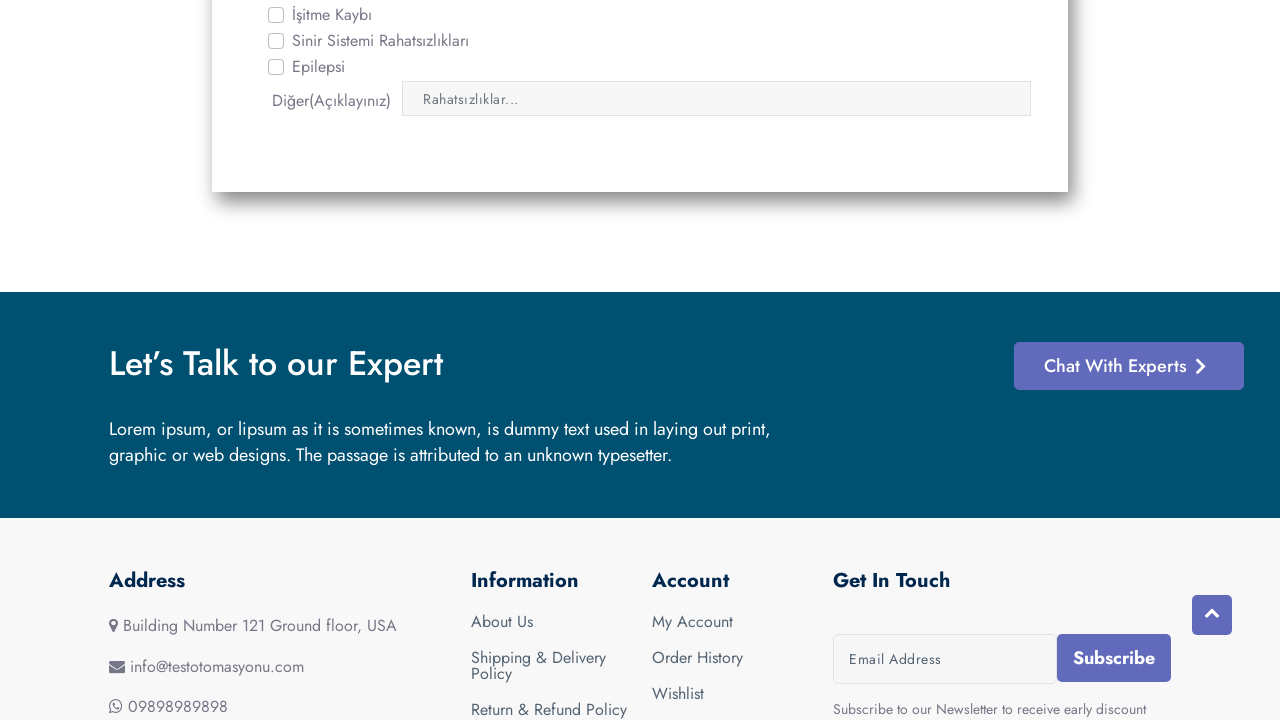

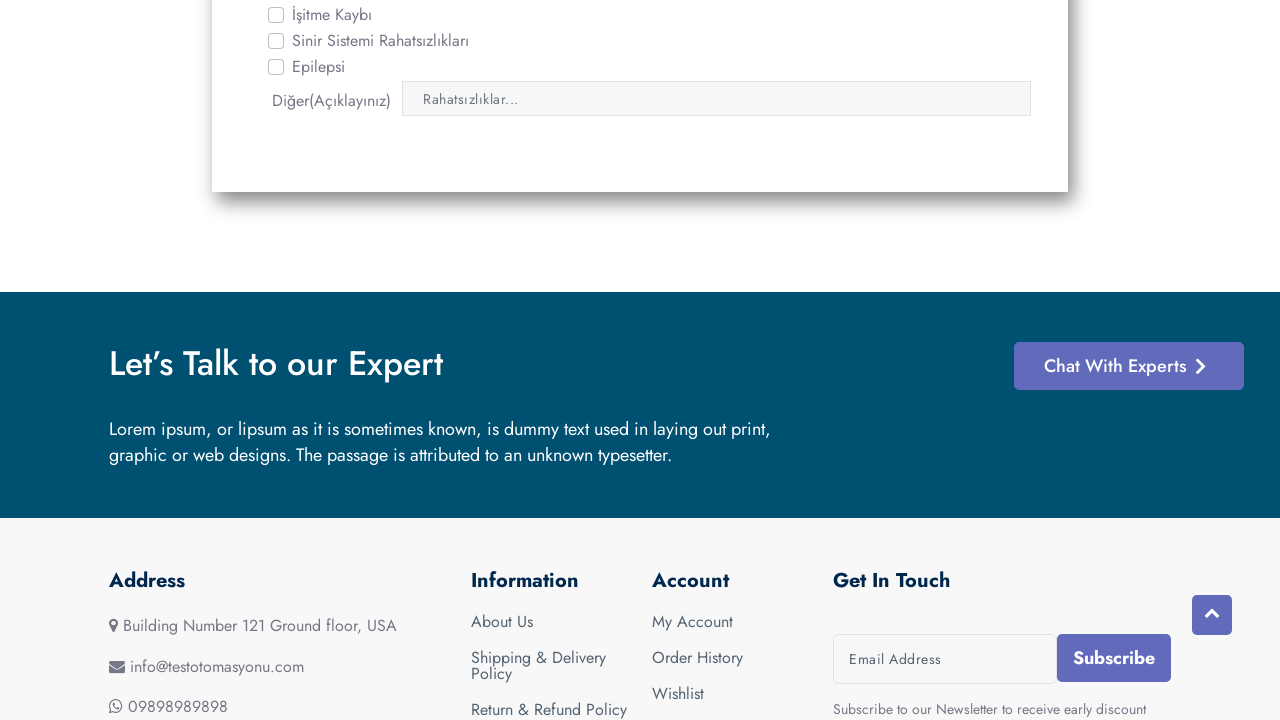